Navigates to an automation practice page and verifies that footer links are accessible by checking their HTTP response codes

Starting URL: https://rahulshettyacademy.com/AutomationPractice/

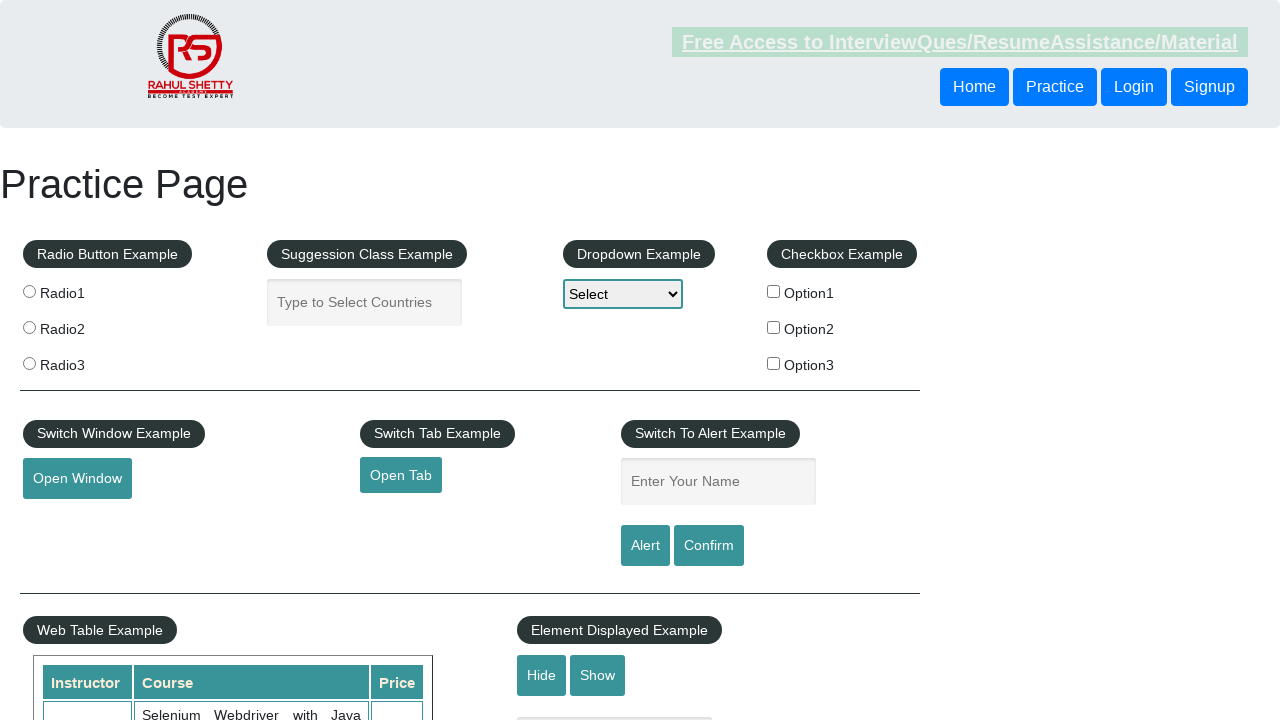

Navigated to automation practice page
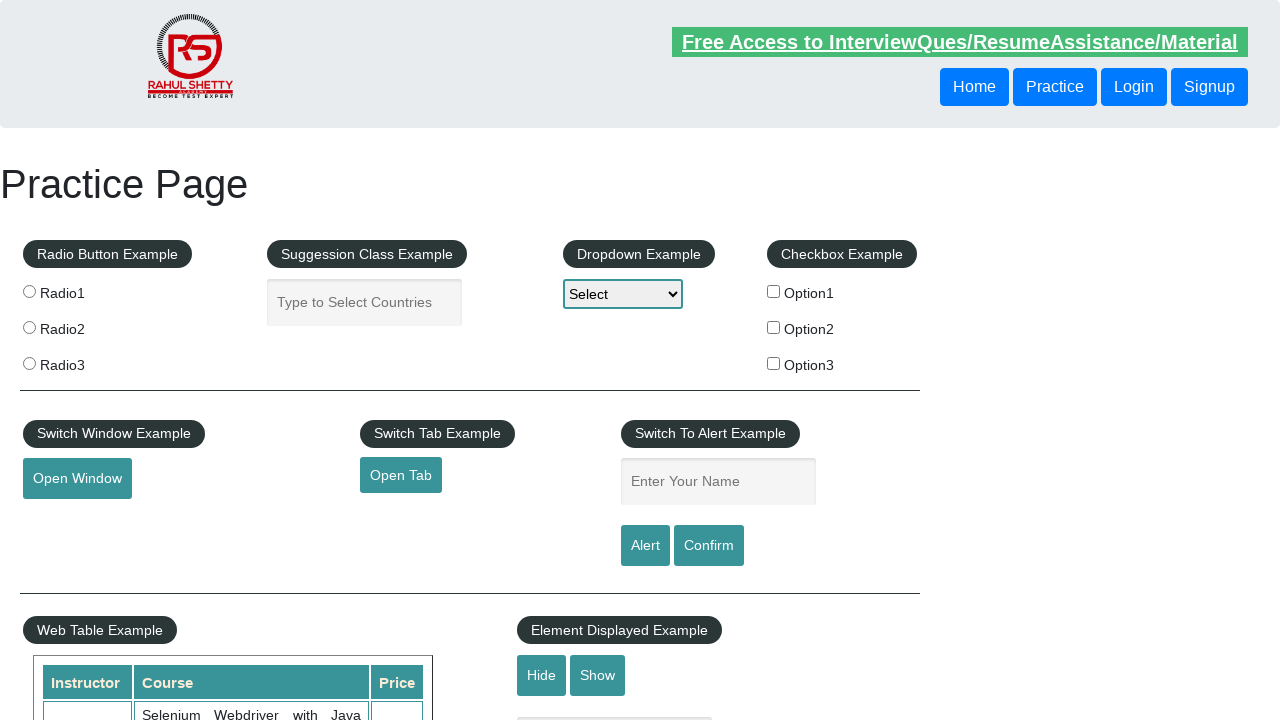

Footer links selector loaded
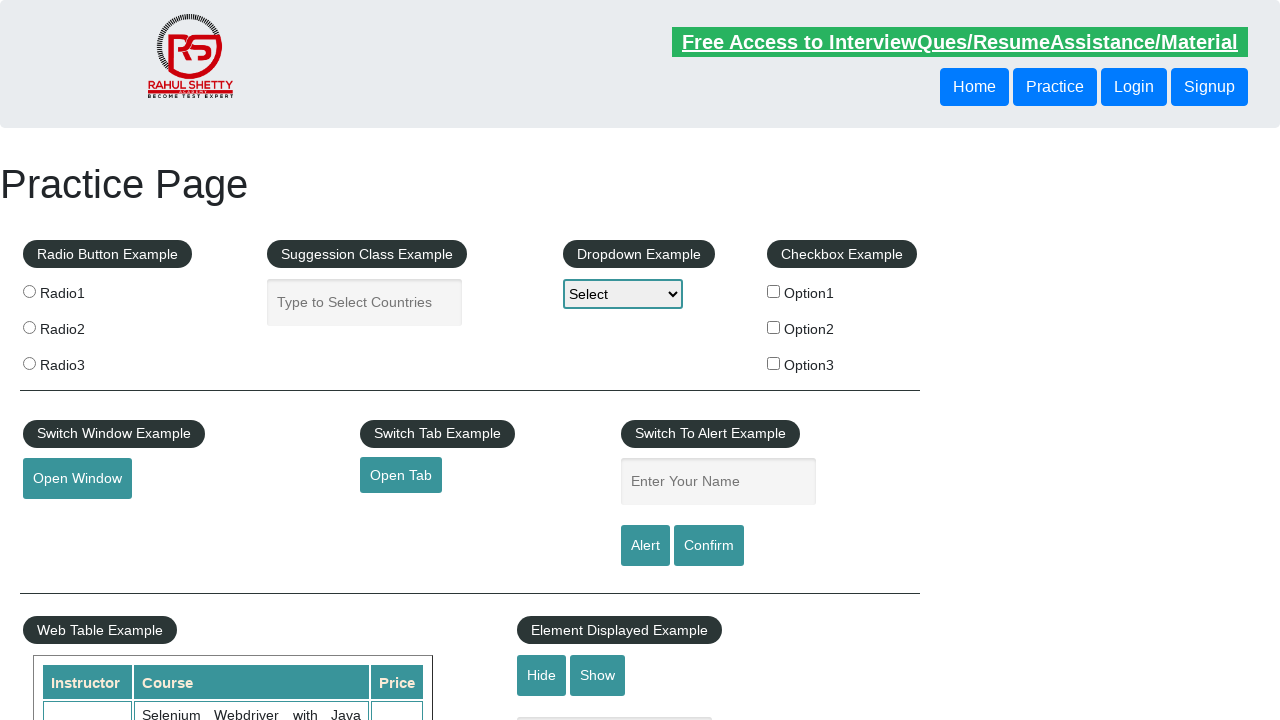

Retrieved 20 footer links
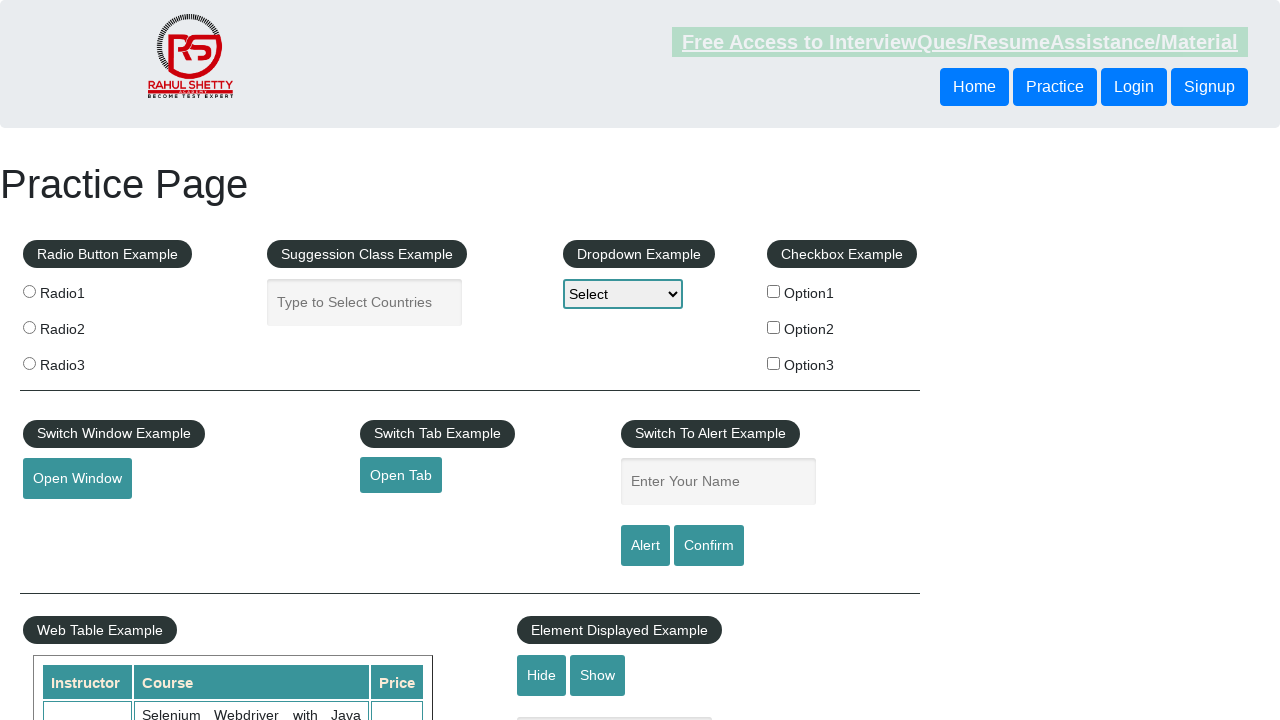

Verified that footer links are present
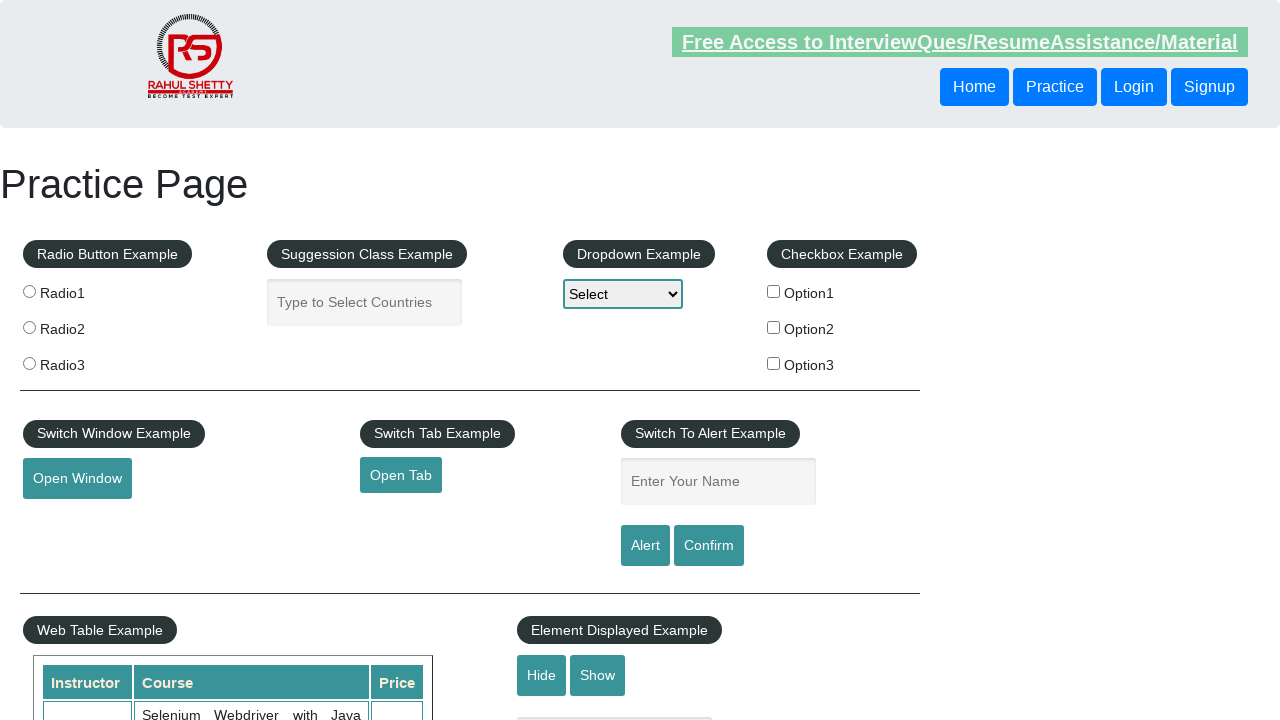

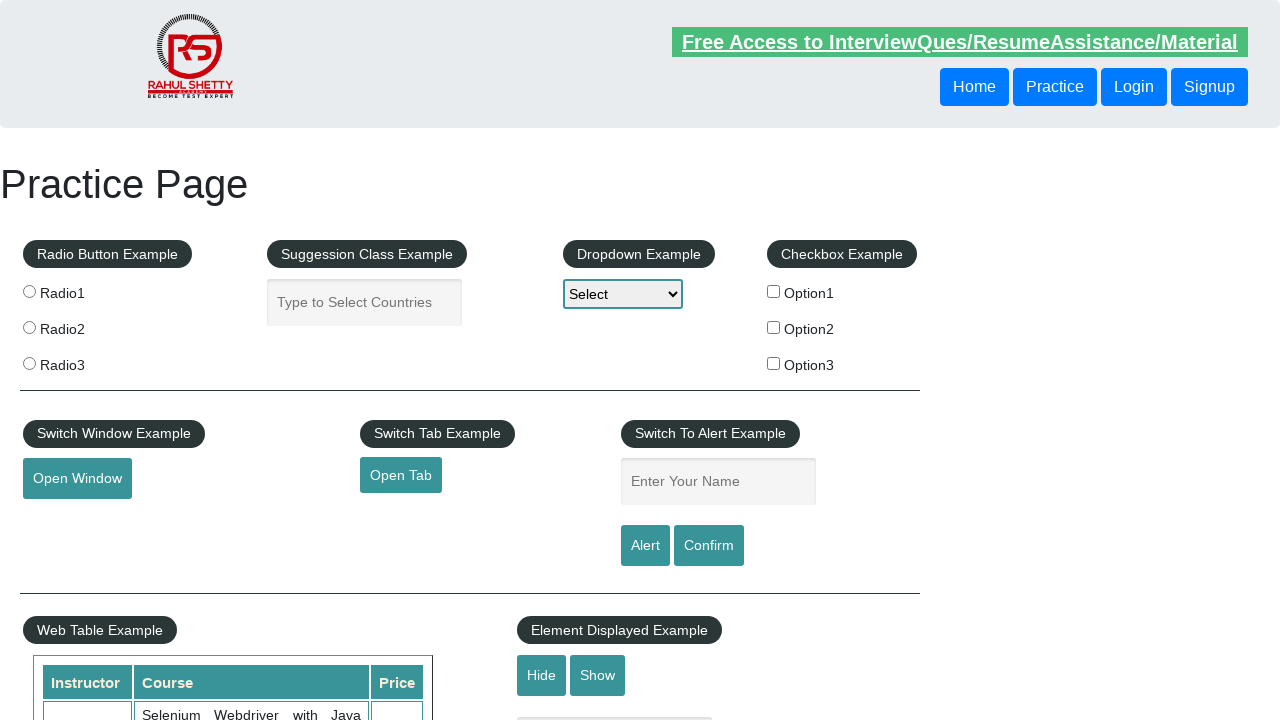